Navigates to a Selenium practice page and interacts with form elements including an email input field and a checkout button to verify their presence and properties.

Starting URL: https://selectorshub.com/xpath-practice-page/

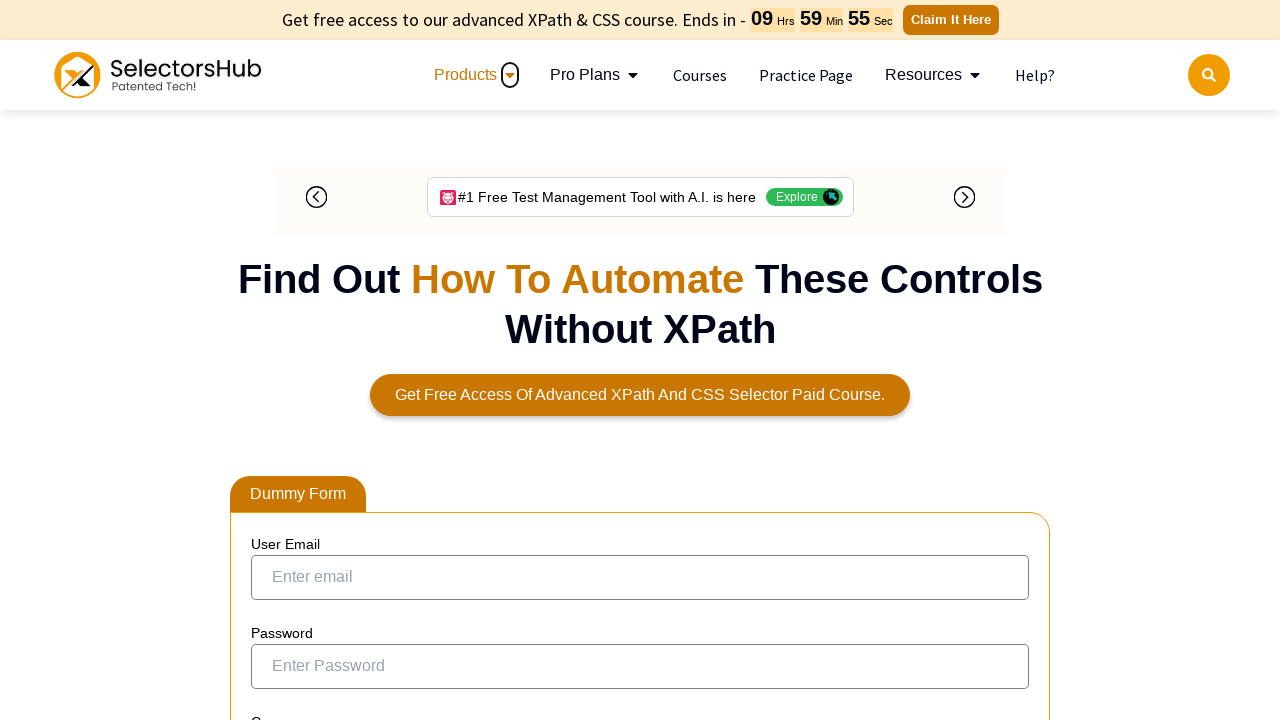

Waited for email input field to be visible
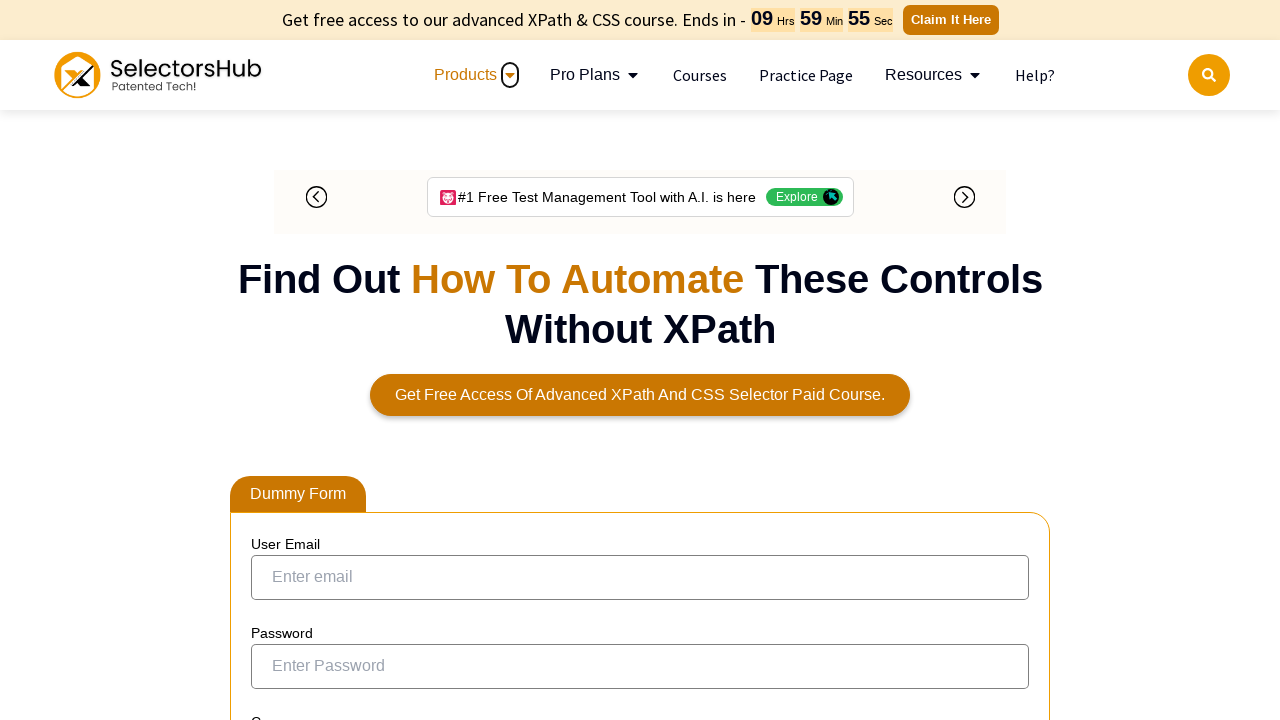

Retrieved email input field bounding box with height, width, x, and y coordinates
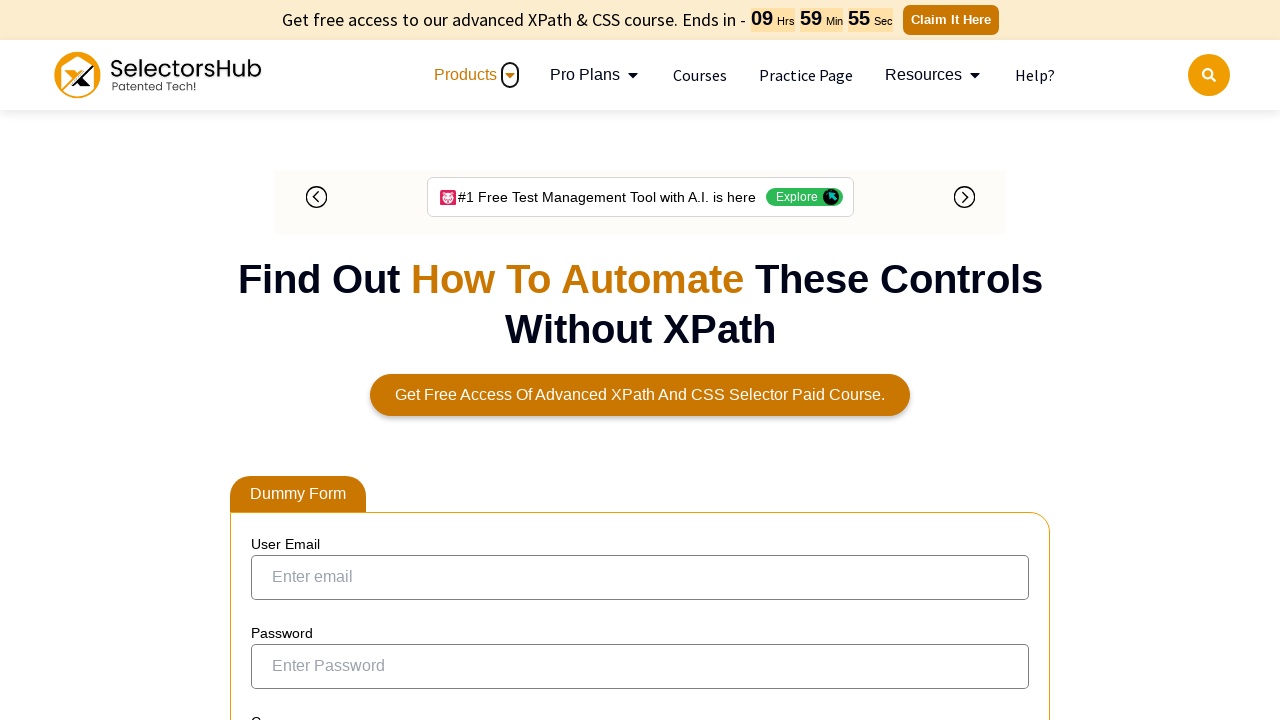

Waited for checkout button to be visible
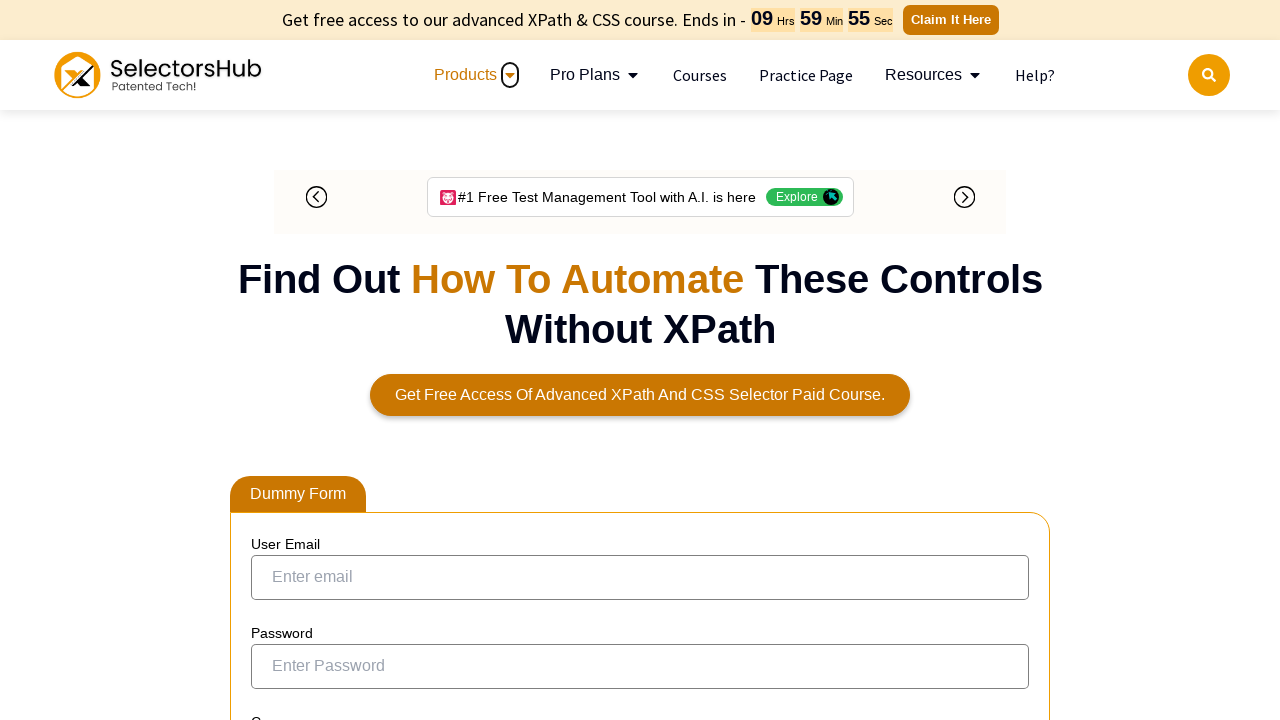

Retrieved checkout button background color CSS value
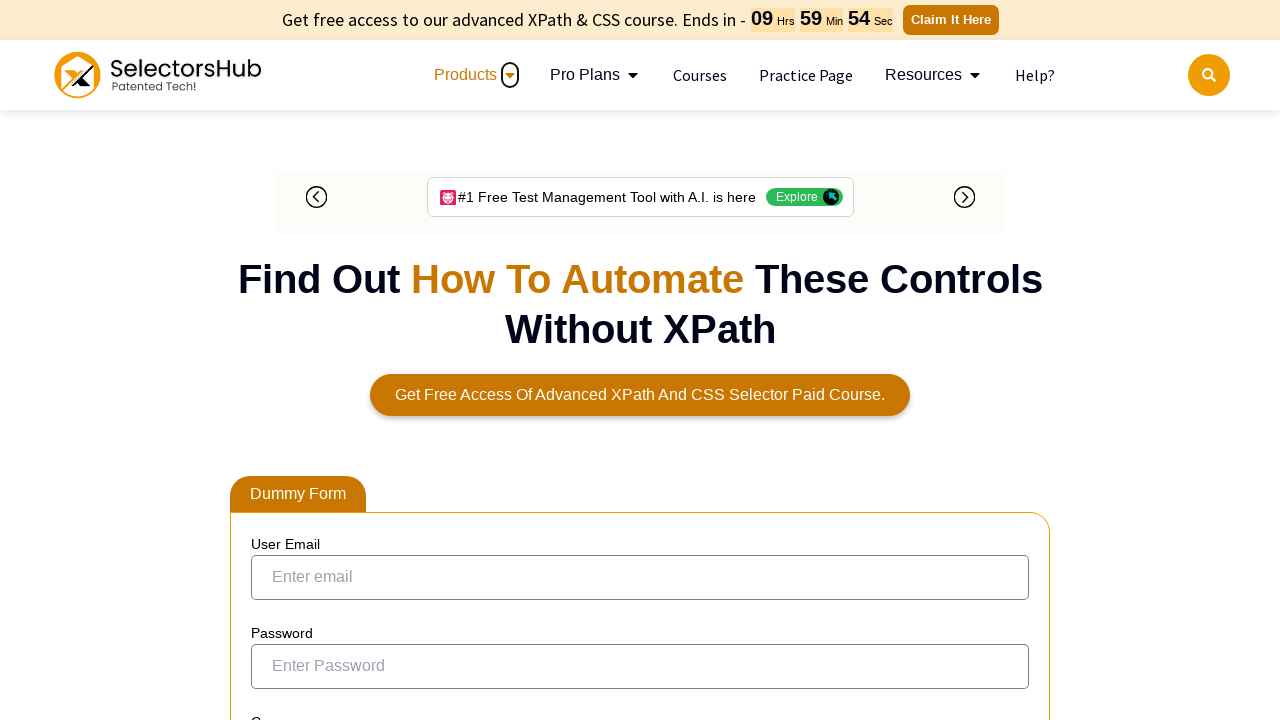

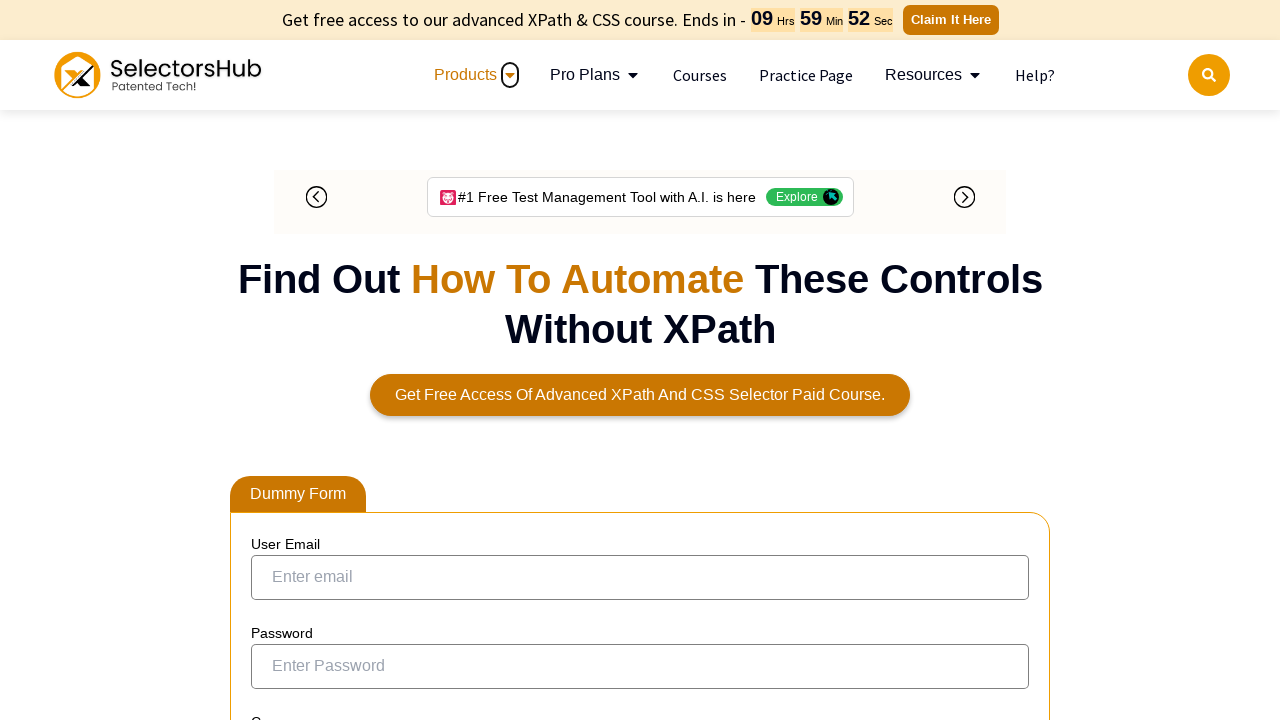